Tests interaction with Shadow DOM elements by scrolling to a div section and filling in a pizza input field nested within multiple shadow roots

Starting URL: https://selectorshub.com/xpath-practice-page/

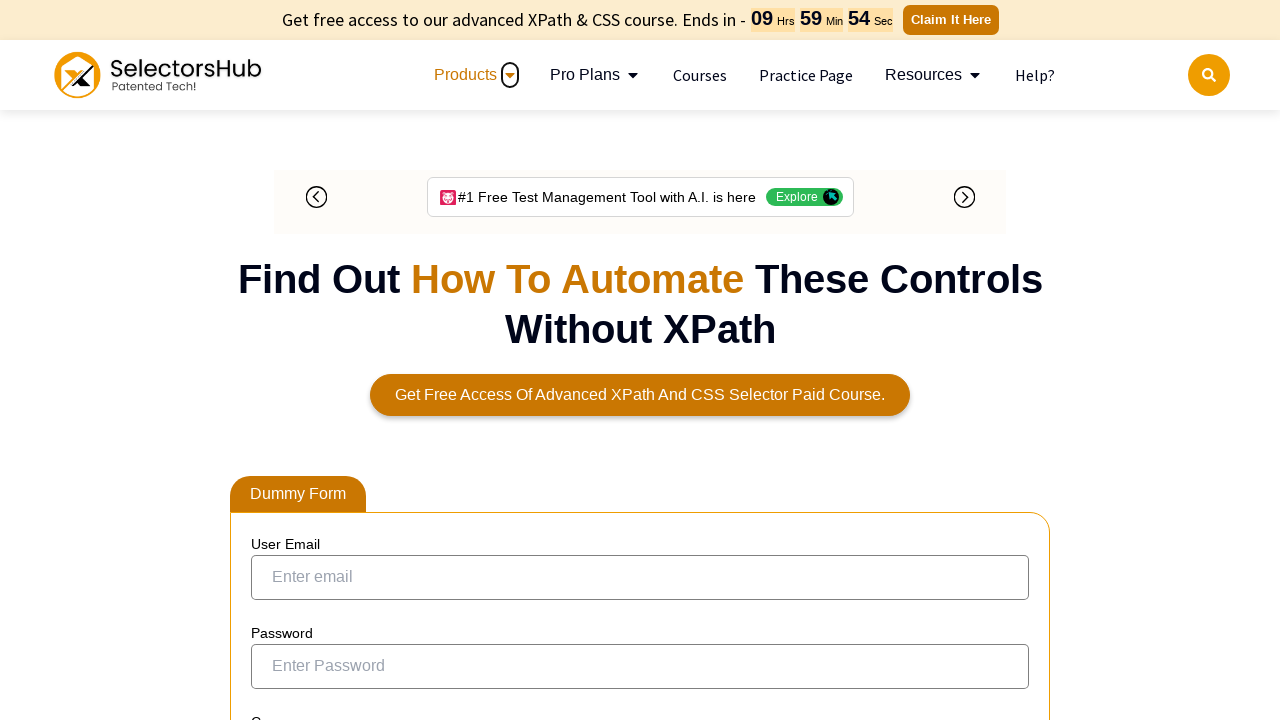

Scrolled to jackPart div section
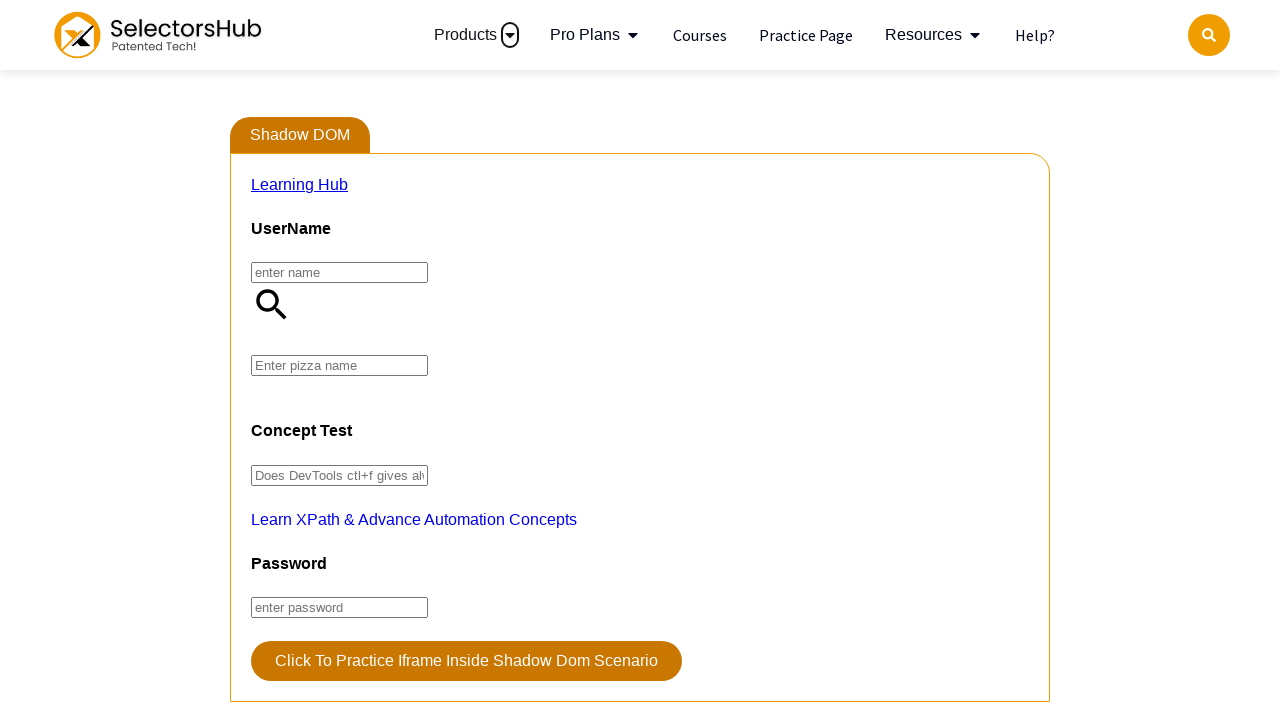

Filled pizza input field with 'Farmhouse' through nested shadow DOM on div.jackPart >> div#app2 >> input#pizza
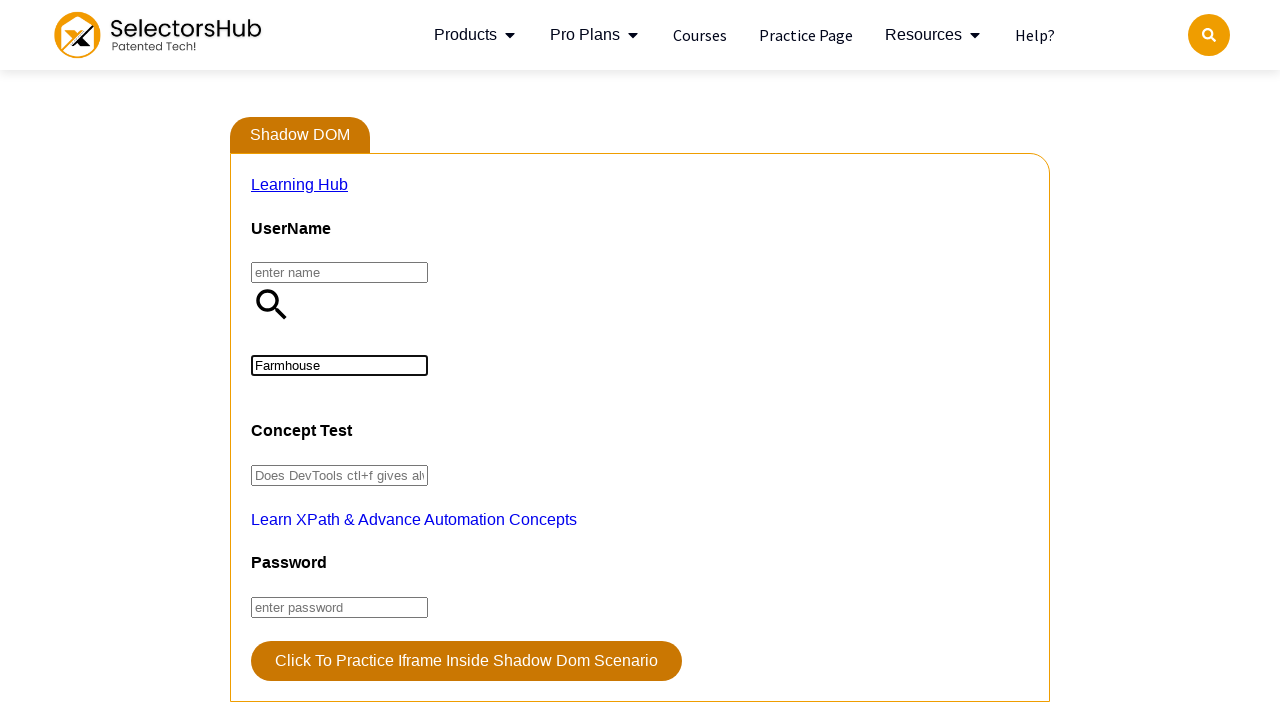

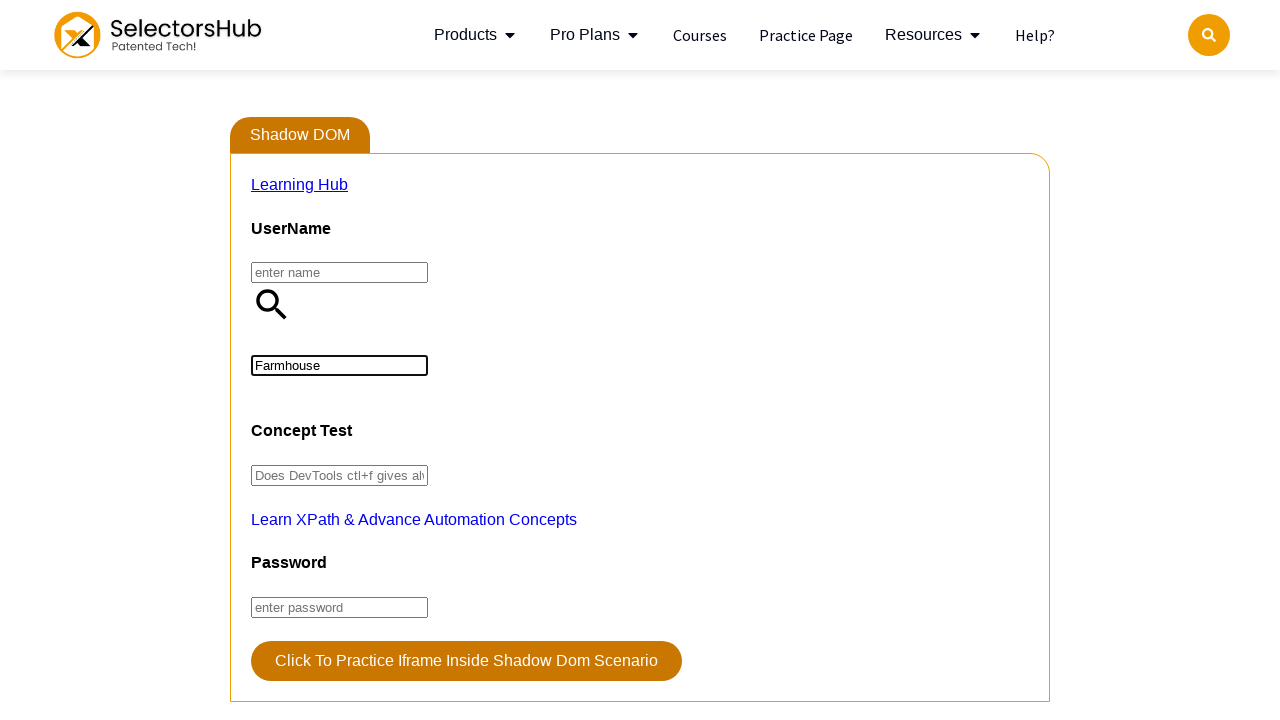